Tests alert handling functionality by triggering different types of JavaScript alerts and interacting with them

Starting URL: https://rahulshettyacademy.com/AutomationPractice/

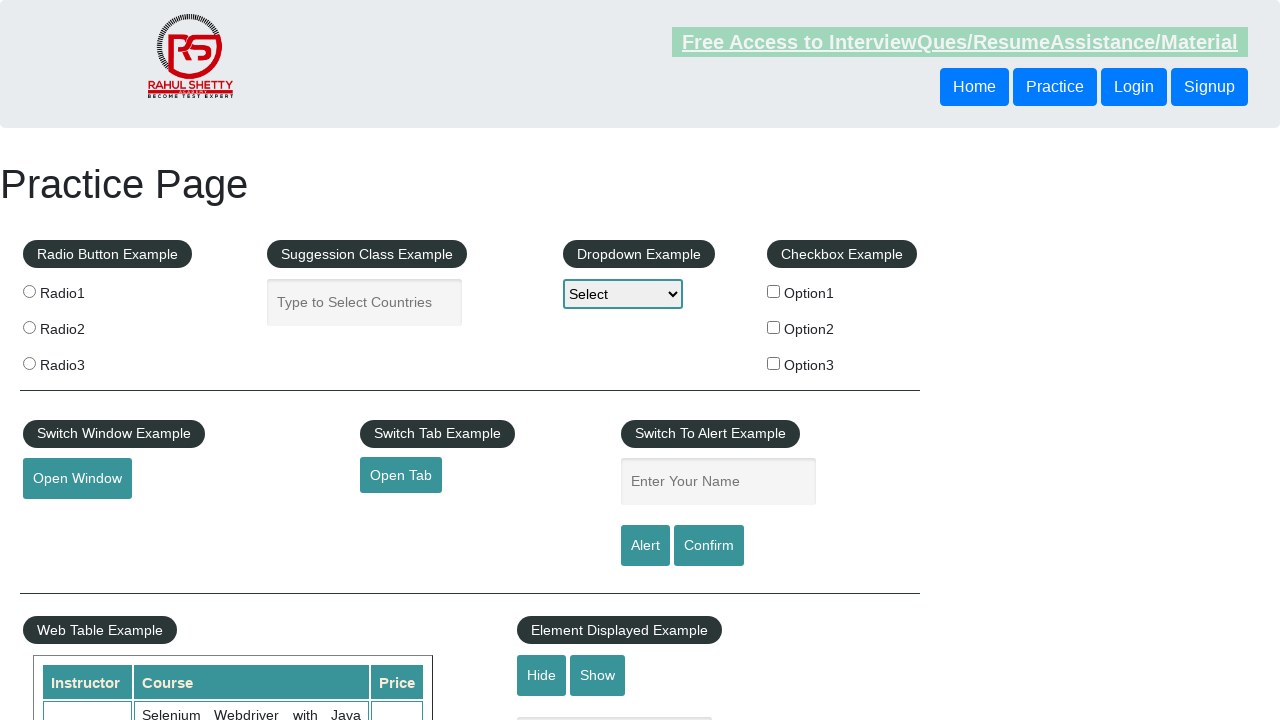

Filled name field with 'Ham' on #name
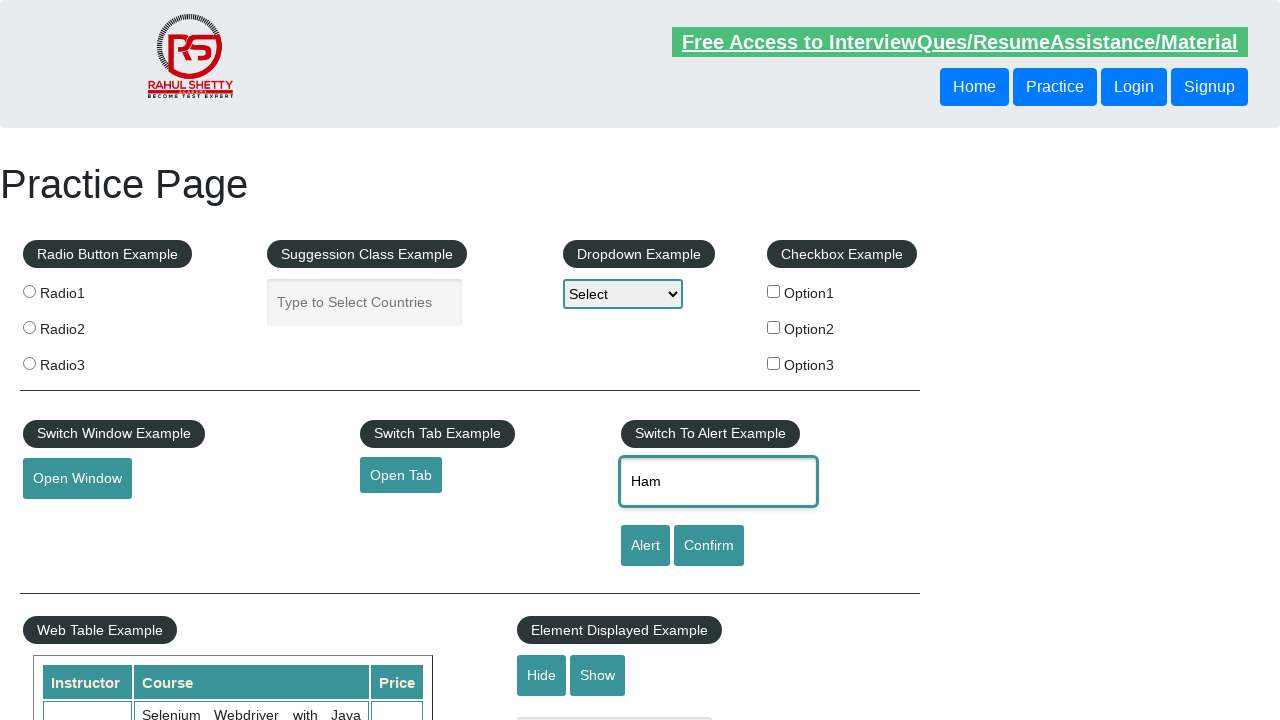

Set up dialog handler to automatically accept alerts
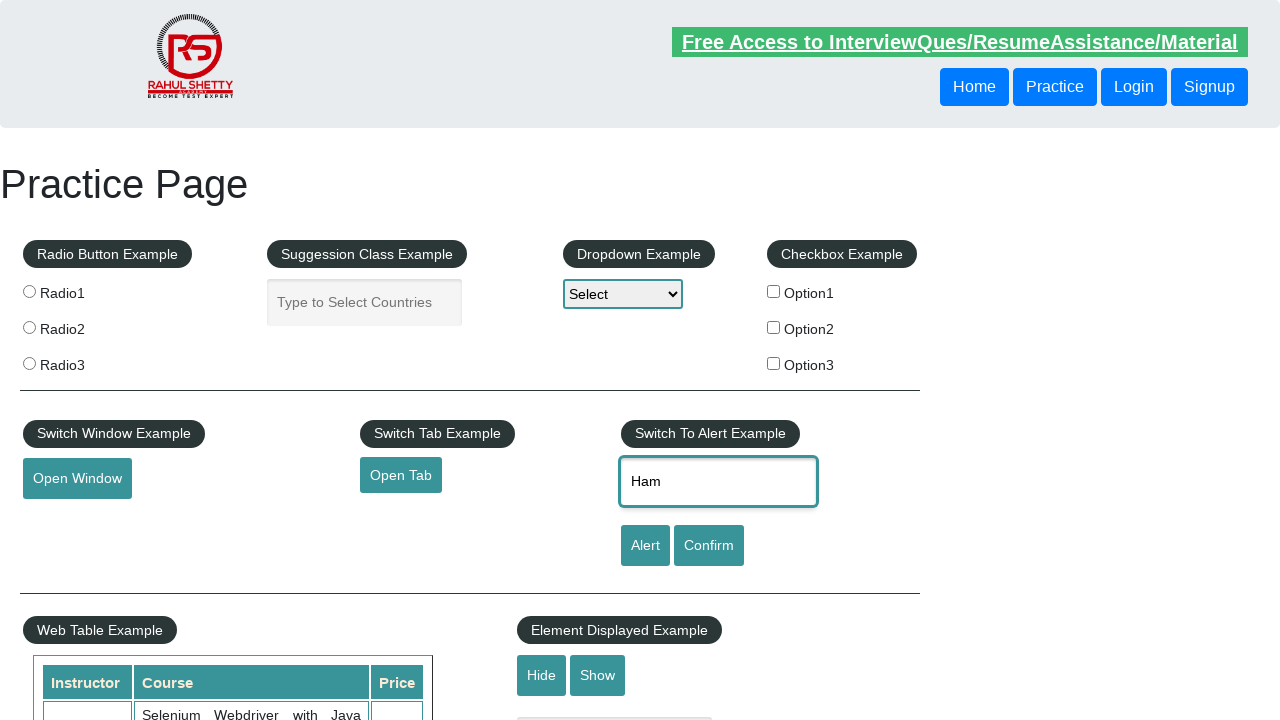

Clicked alert button to trigger JavaScript alert at (645, 546) on #alertbtn
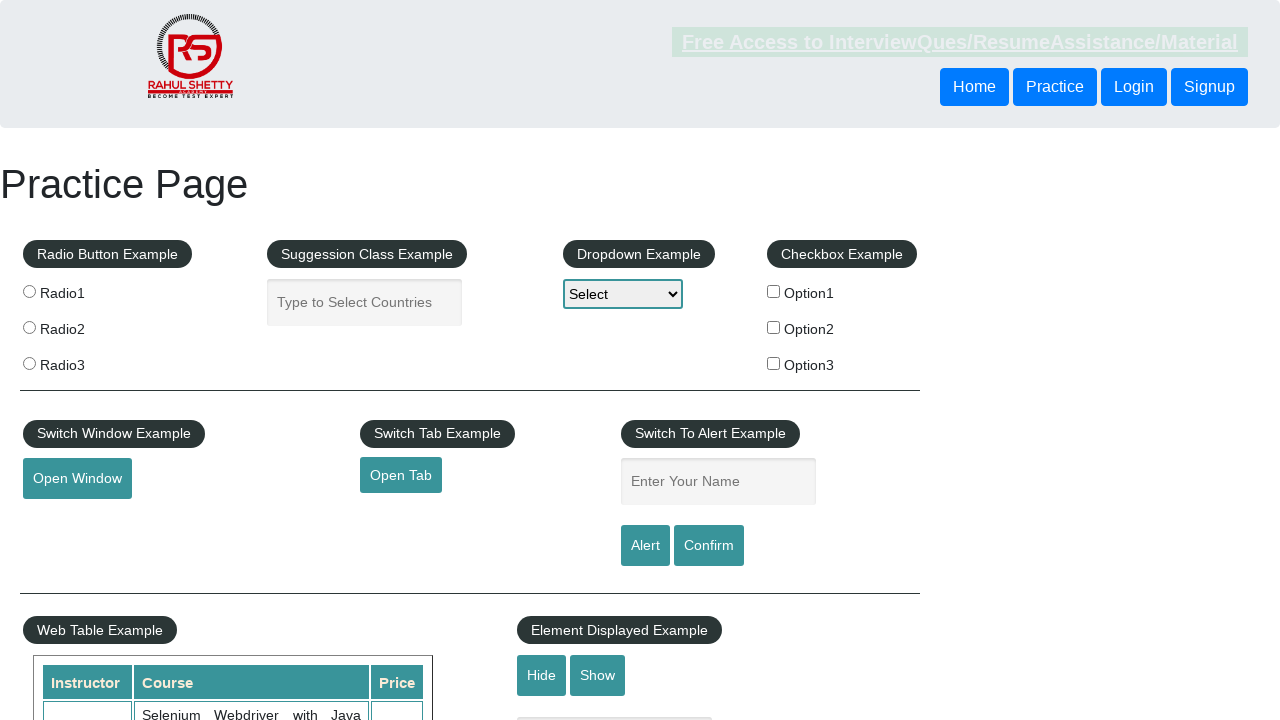

Clicked confirm button to trigger confirmation dialog at (709, 546) on #confirmbtn
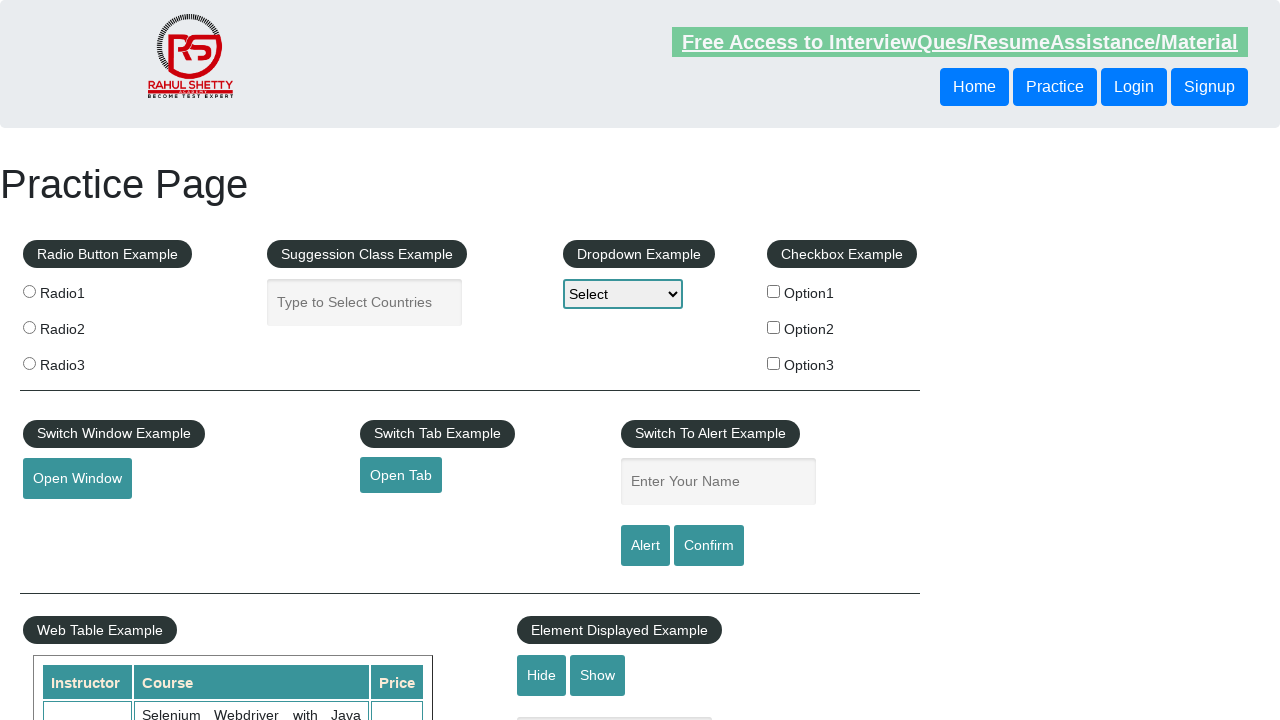

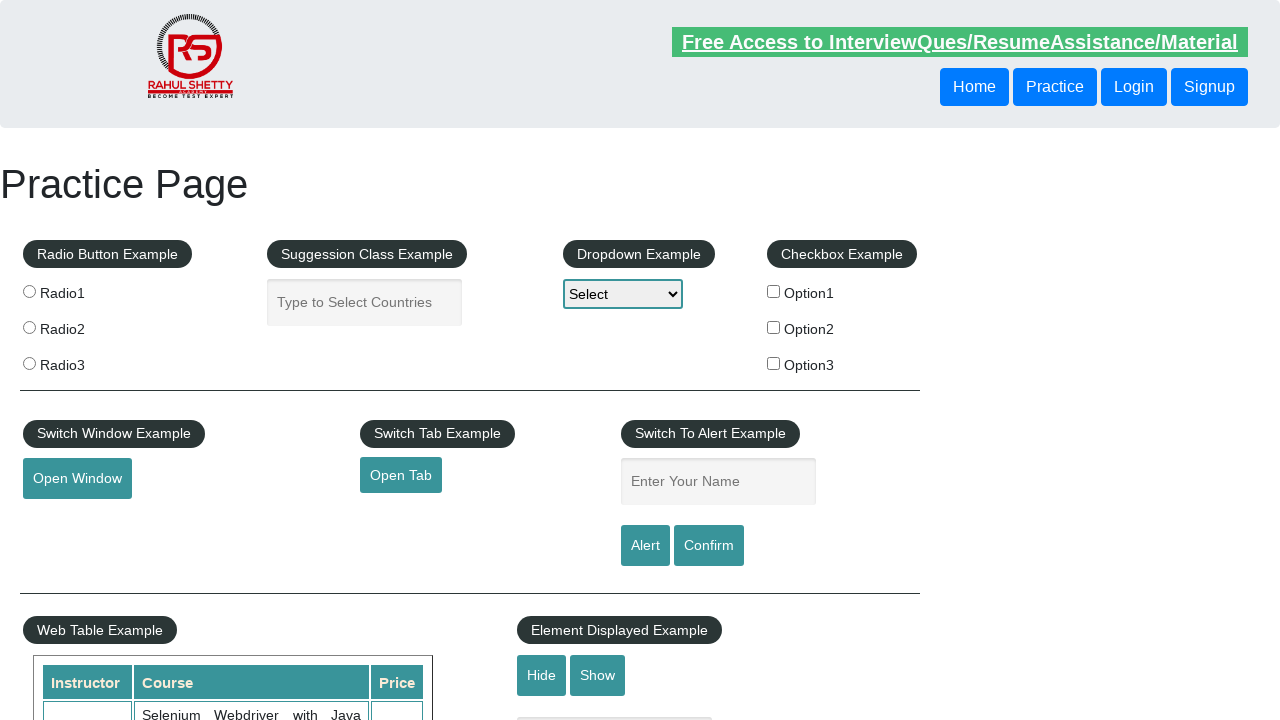